Tests the Registration login form by entering username and password, then verifies the success alert message

Starting URL: http://automationbykrishna.com

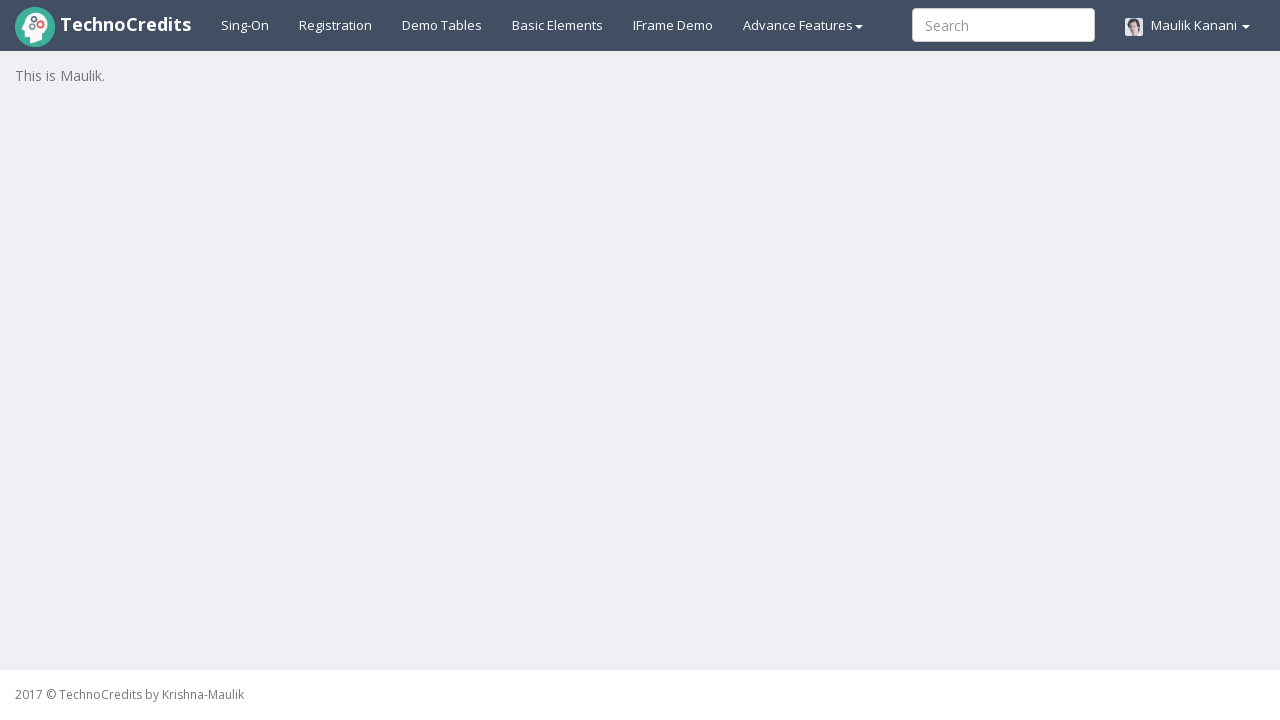

Clicked on Registration link at (336, 25) on a#registration2
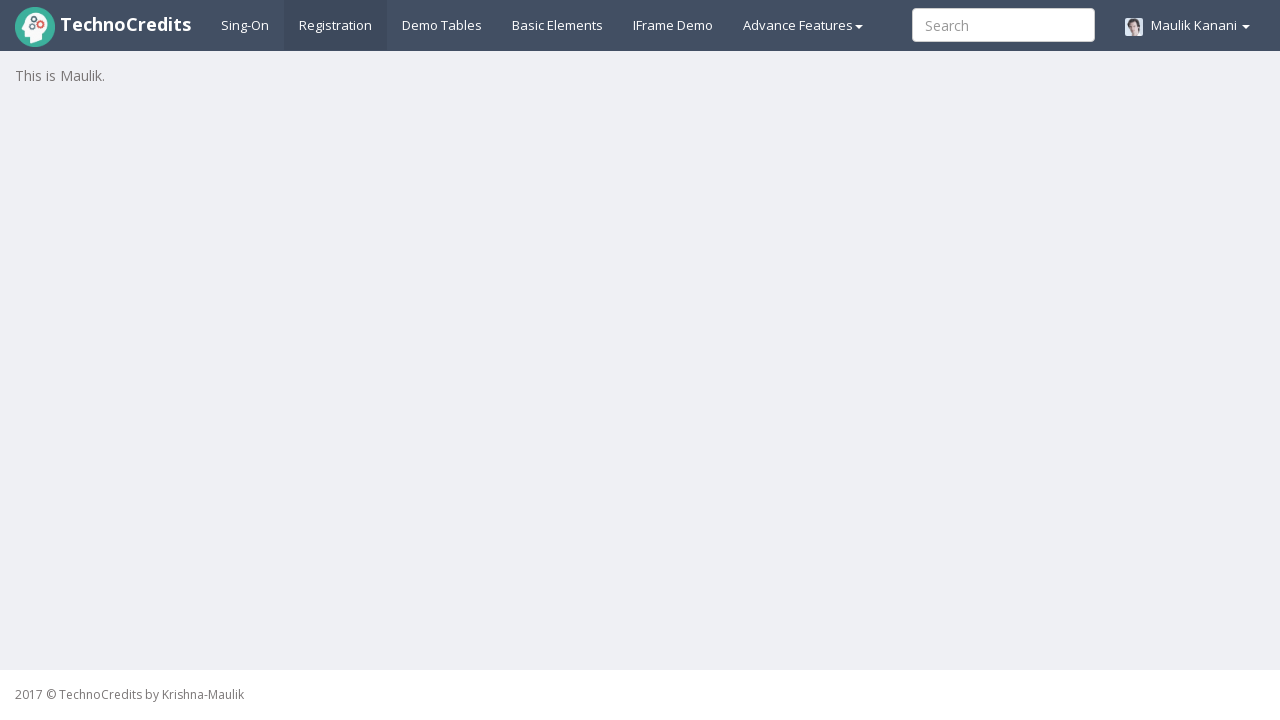

Registration form loaded with username input field visible
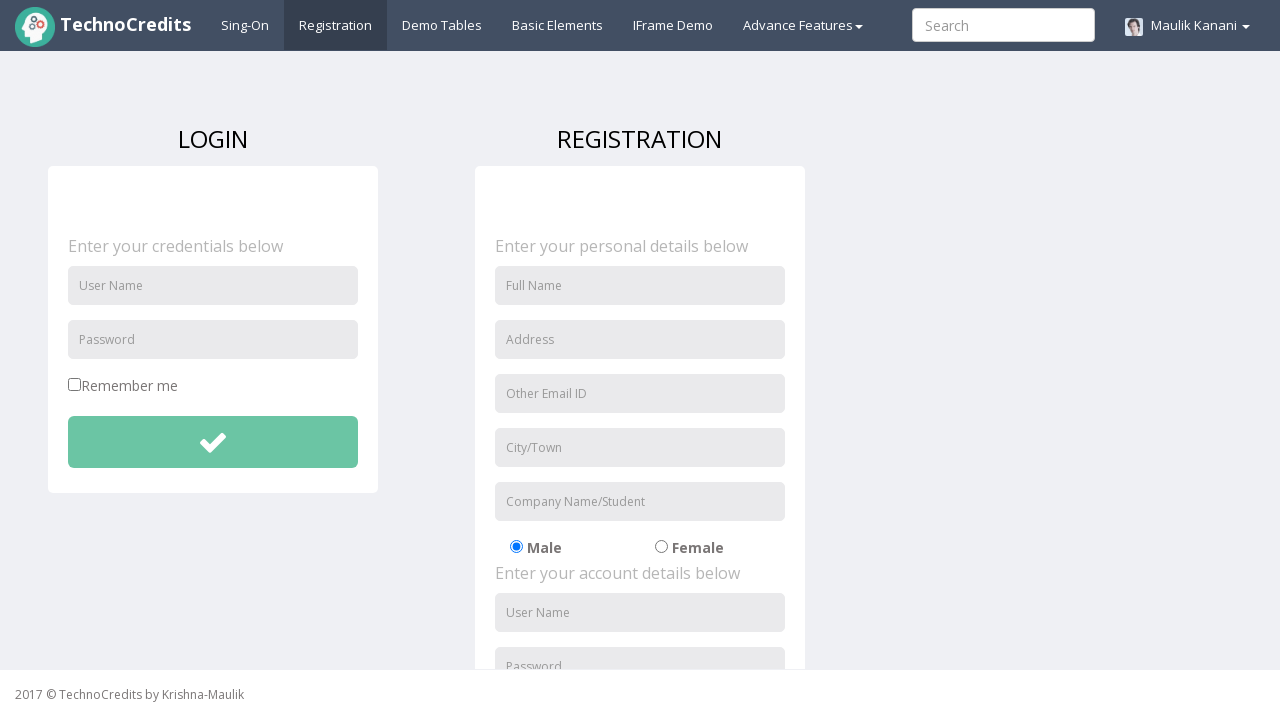

Entered username 'maulik' in the username field on input#unameSignin
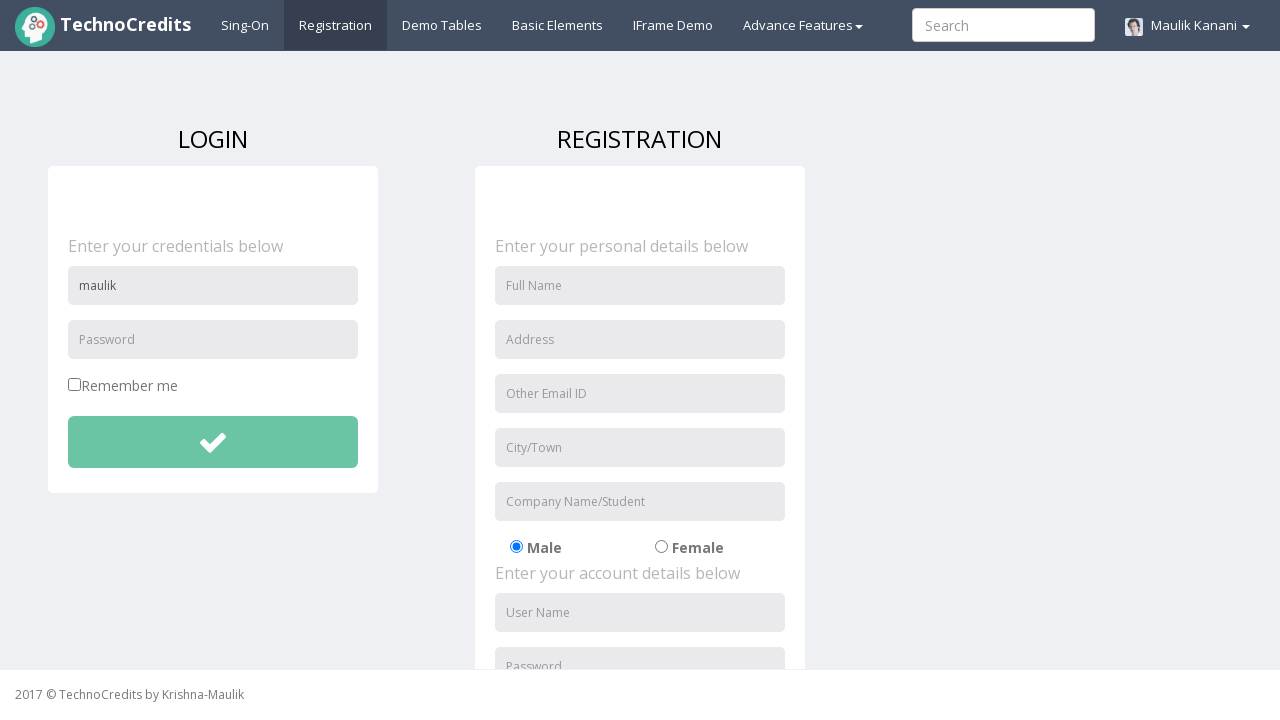

Entered password 'maulik12345' in the password field on input#pwdSignin
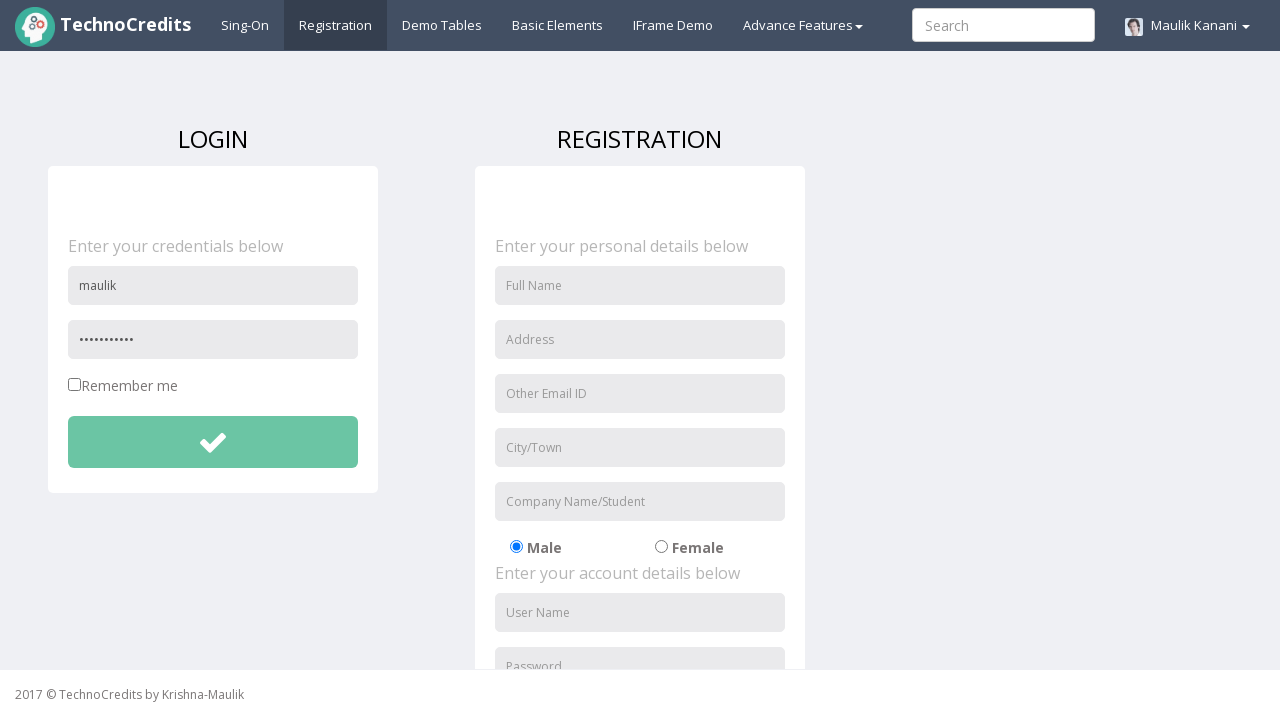

Clicked Login button and accepted the success alert message at (213, 442) on button#btnsubmitdetails
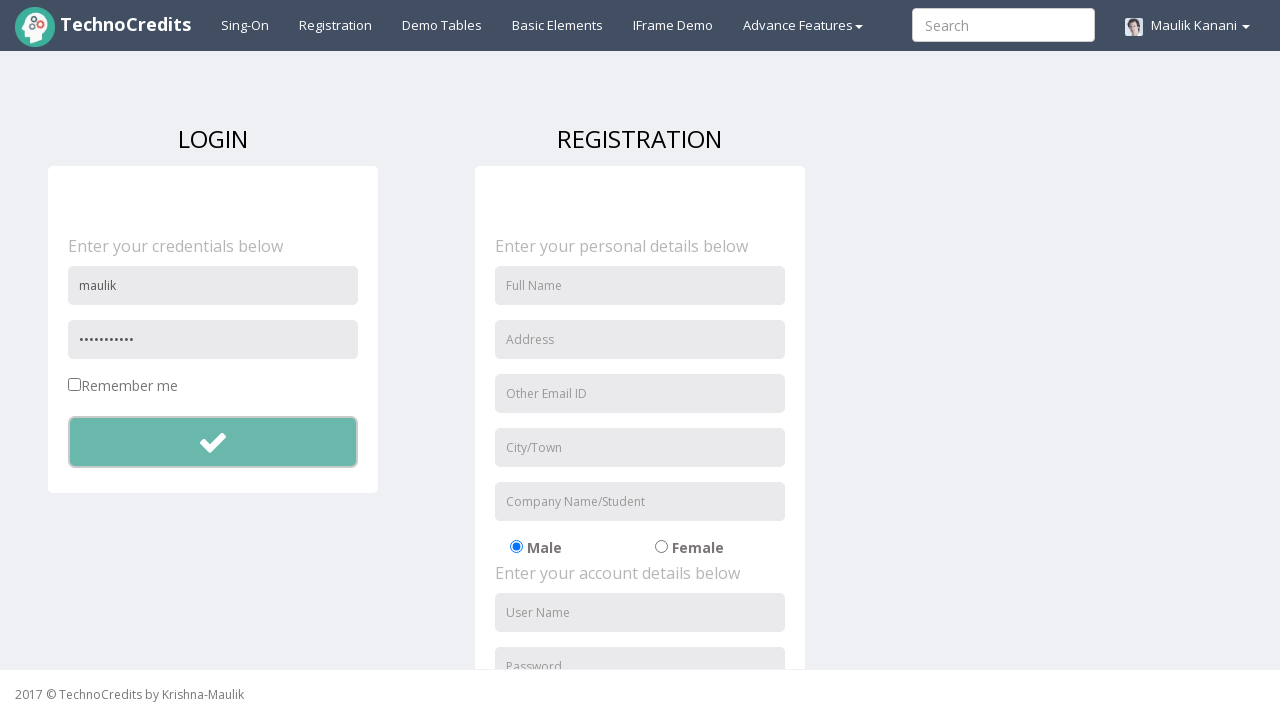

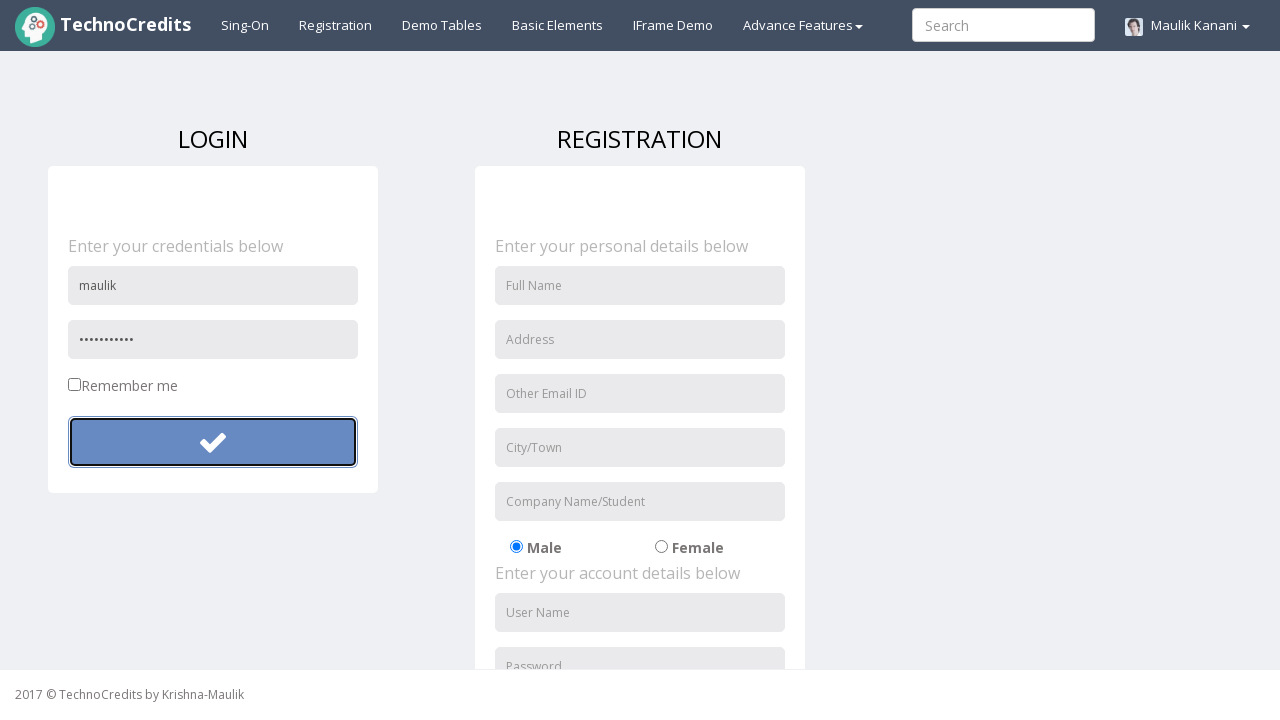